Tests a booking form by waiting for a specific price condition, then solving a mathematical challenge and submitting the answer

Starting URL: http://suninjuly.github.io/explicit_wait2.html

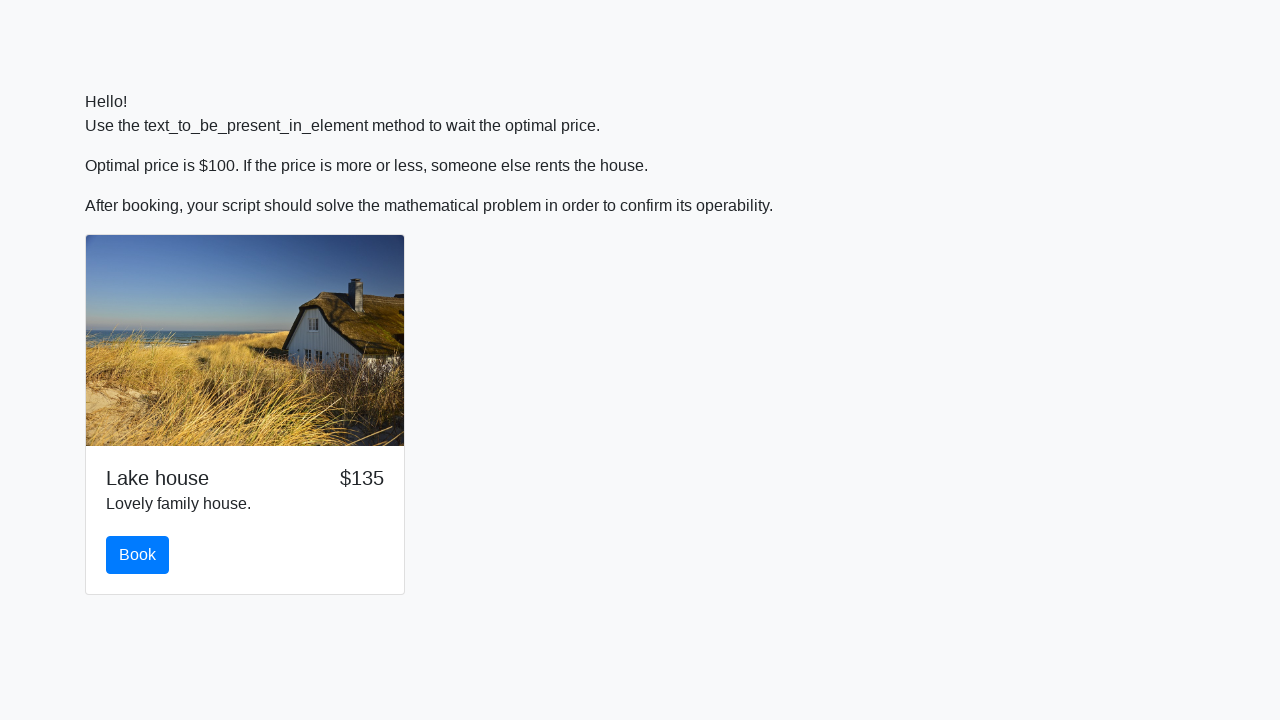

Waited for price to update to $100
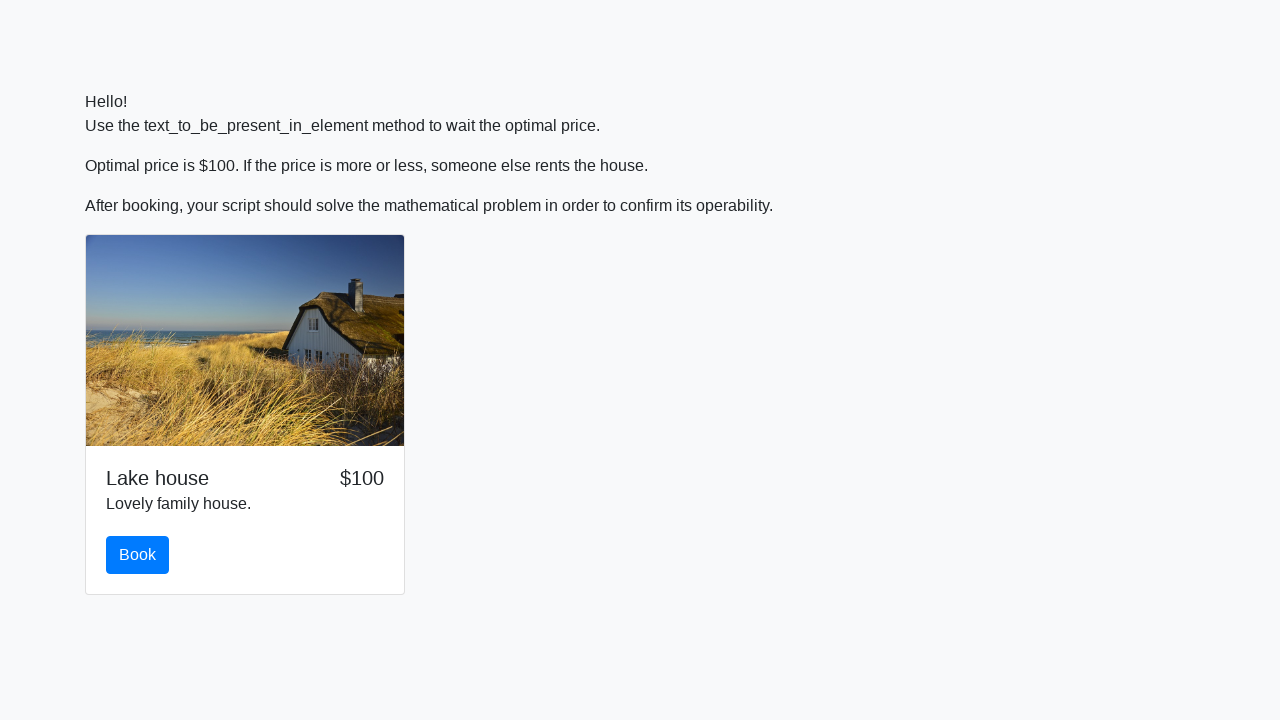

Clicked the book button at (138, 555) on #book
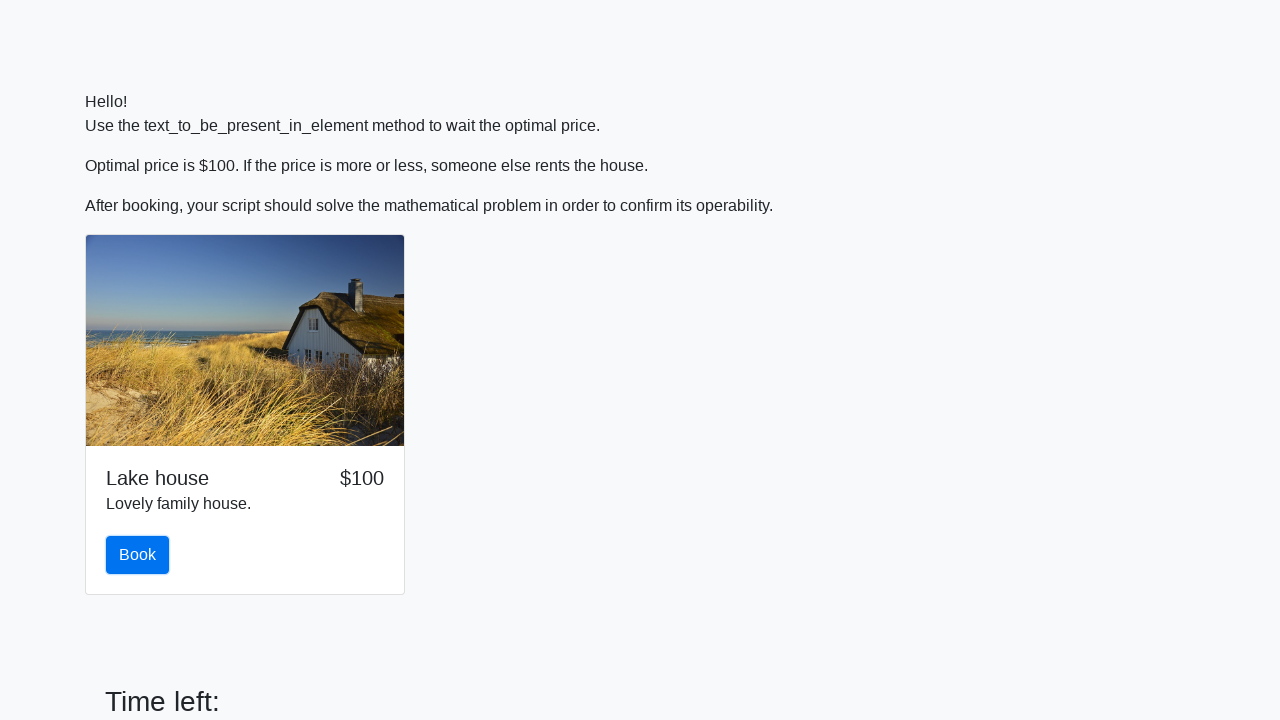

Retrieved input value for calculation: 65
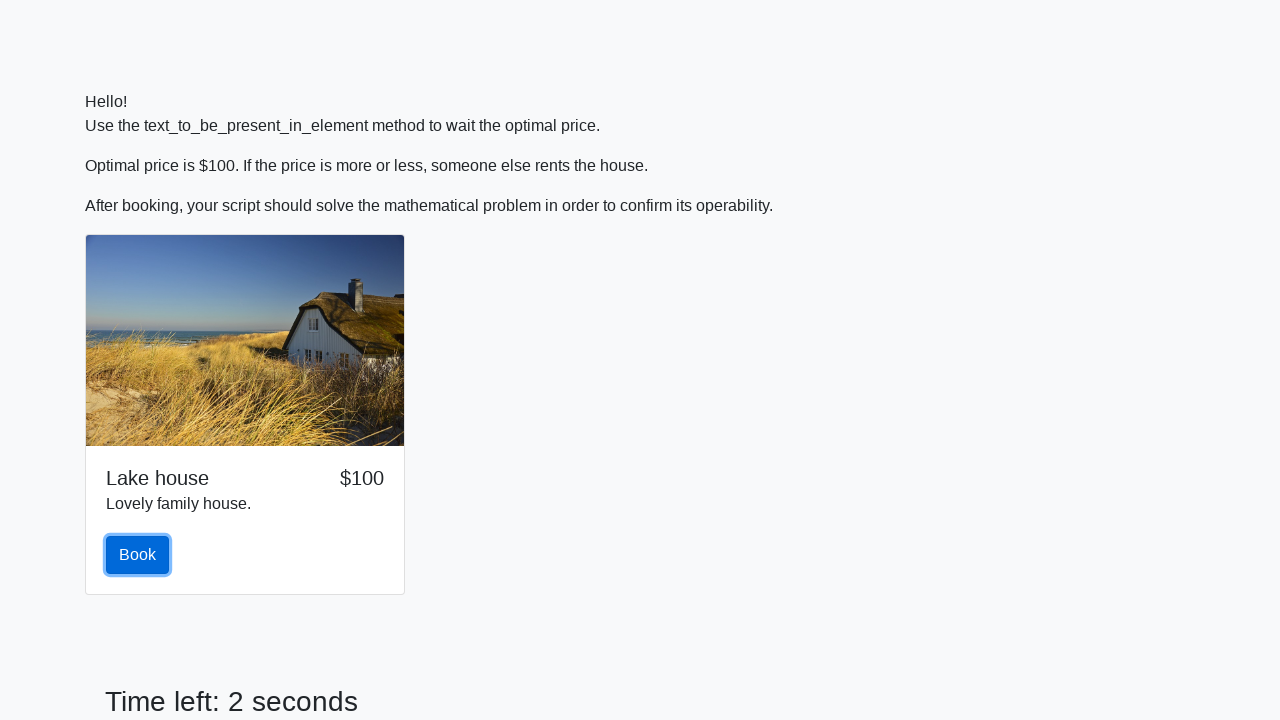

Calculated mathematical answer: 2.2947488853487297
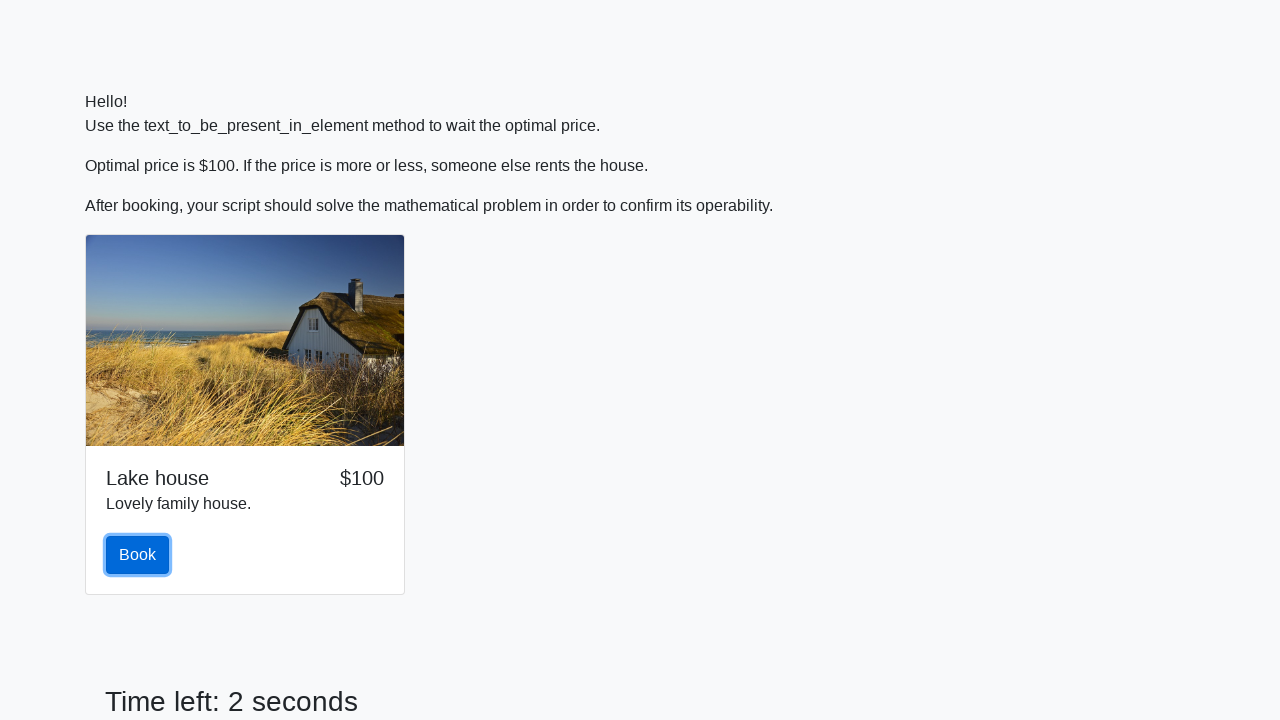

Filled answer field with calculated value on #answer
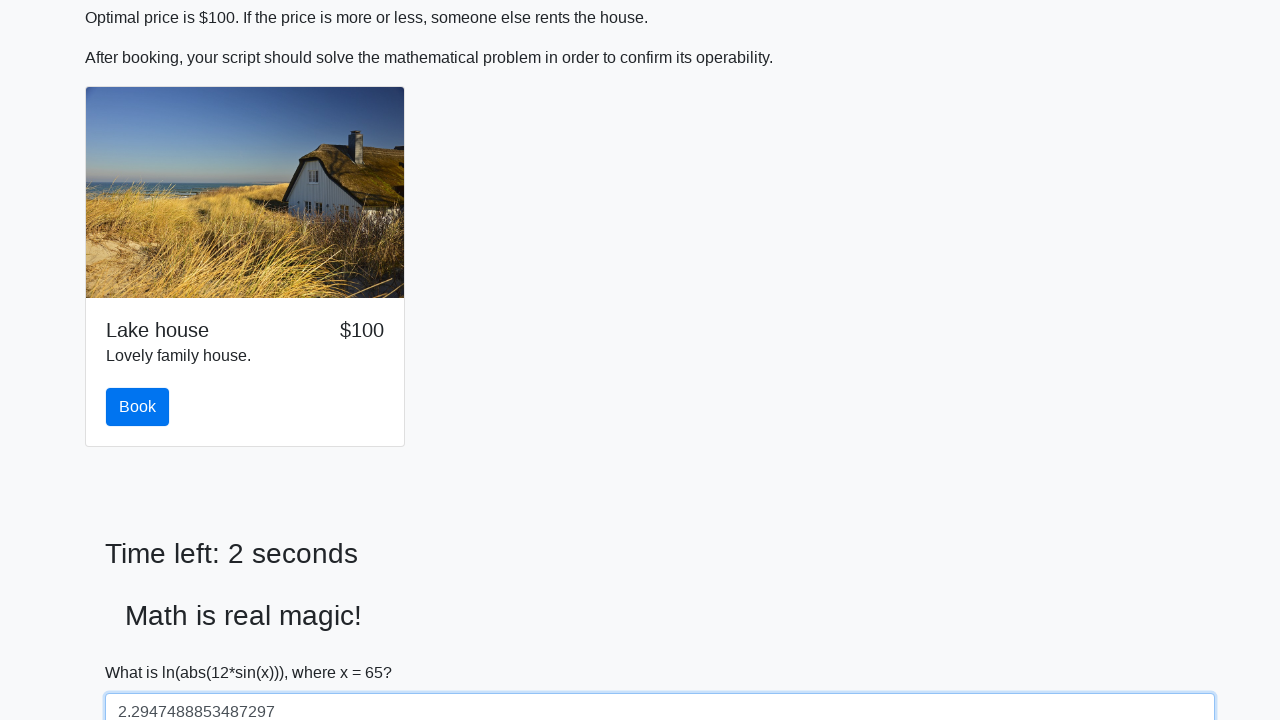

Submitted the mathematical challenge solution at (143, 651) on #solve
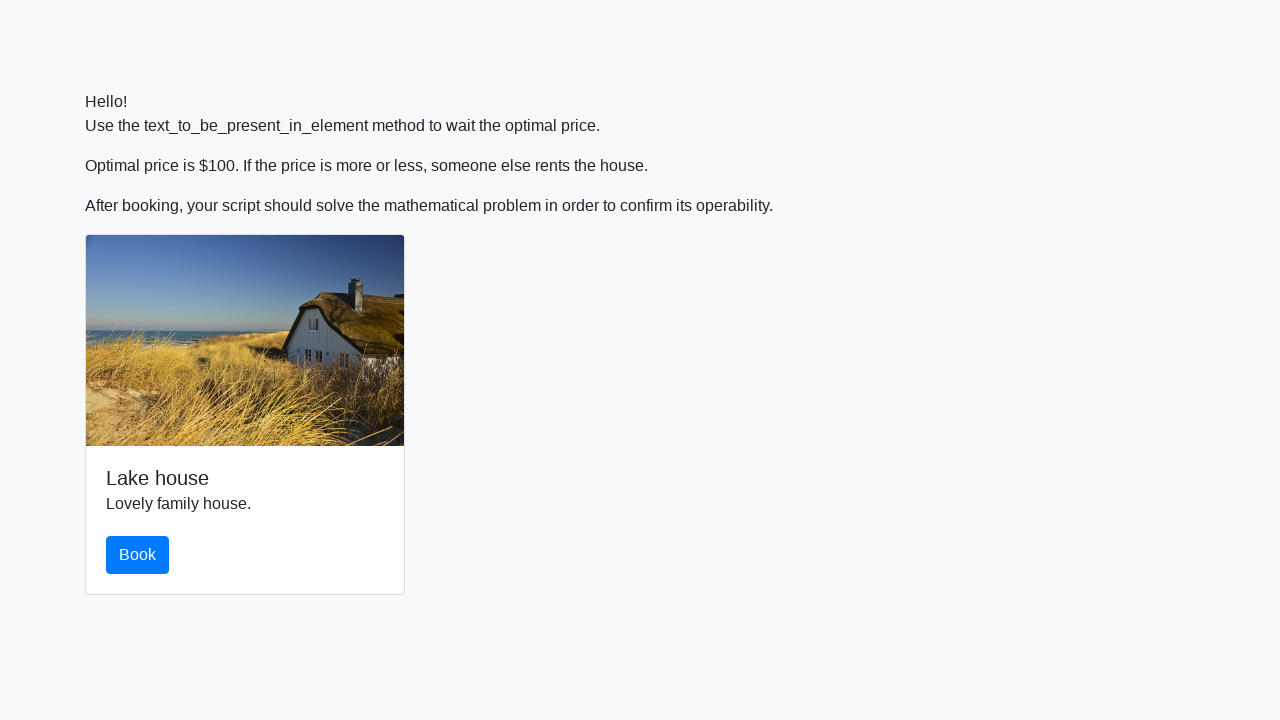

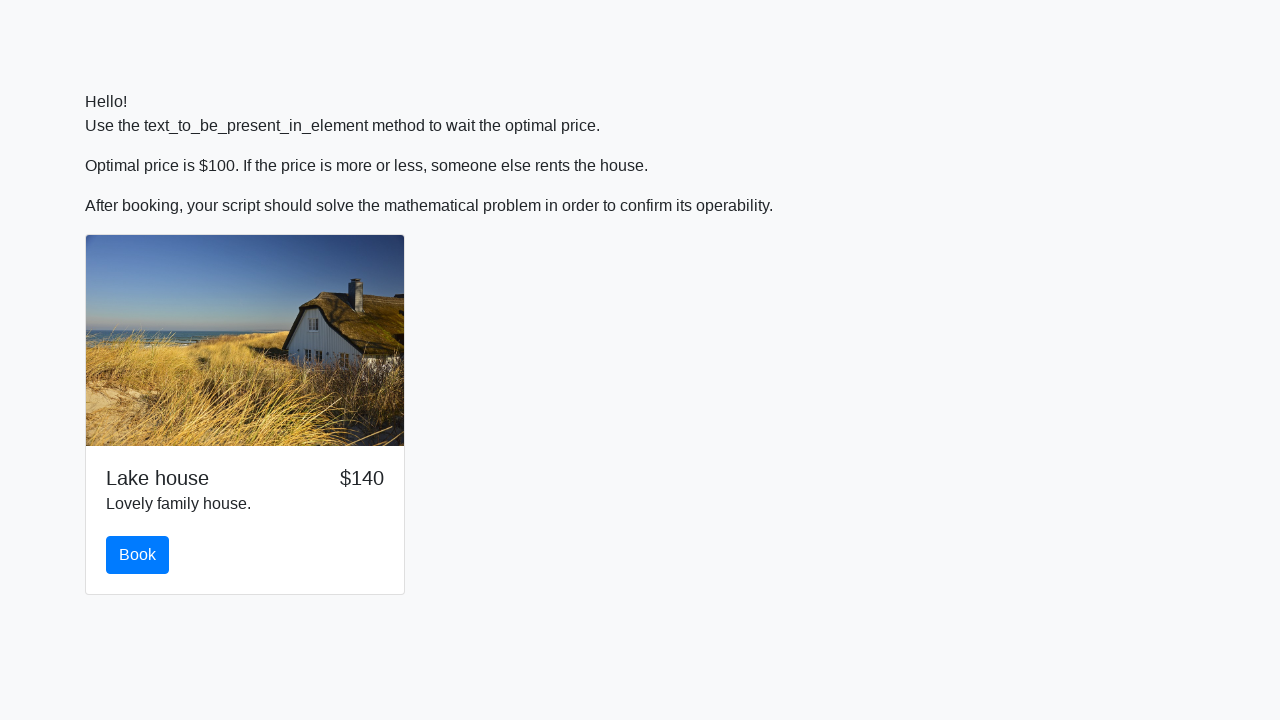